Tests filling out a contact form by entering name and message, then submitting

Starting URL: http://www.ultimateqa.com/filling-out-forms/

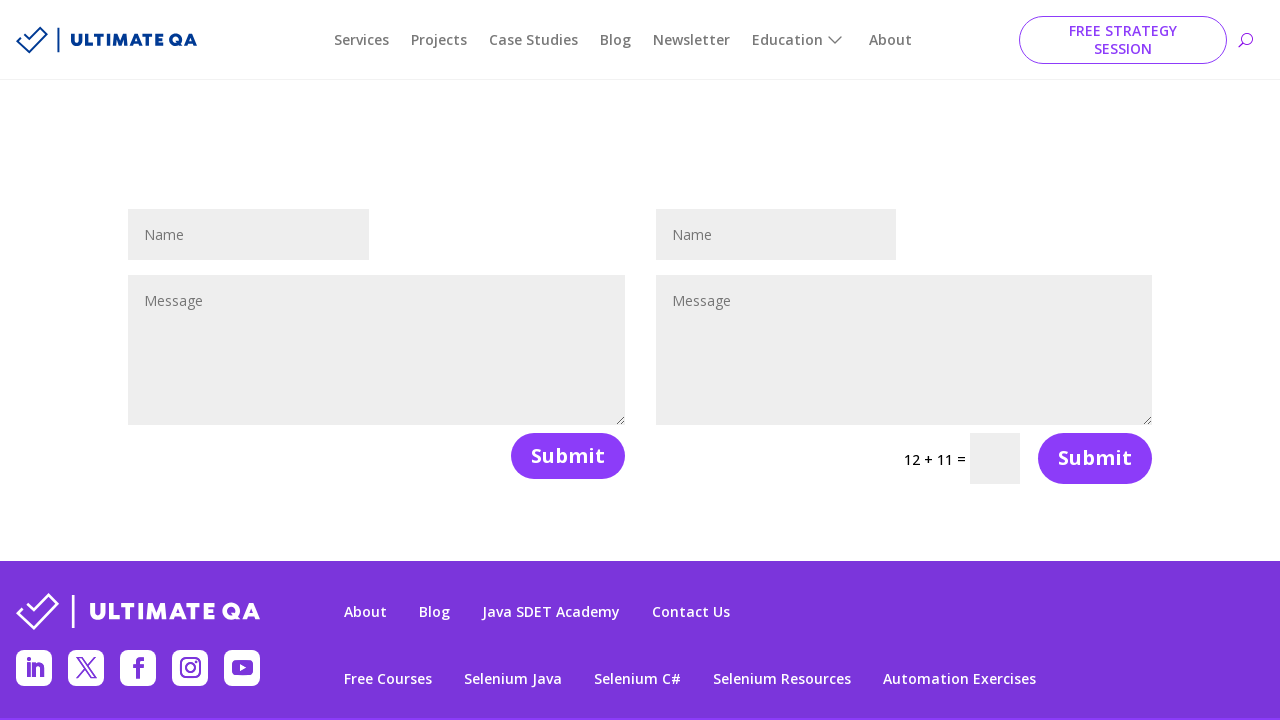

Filled name field with 'test' on #et_pb_contact_name_1
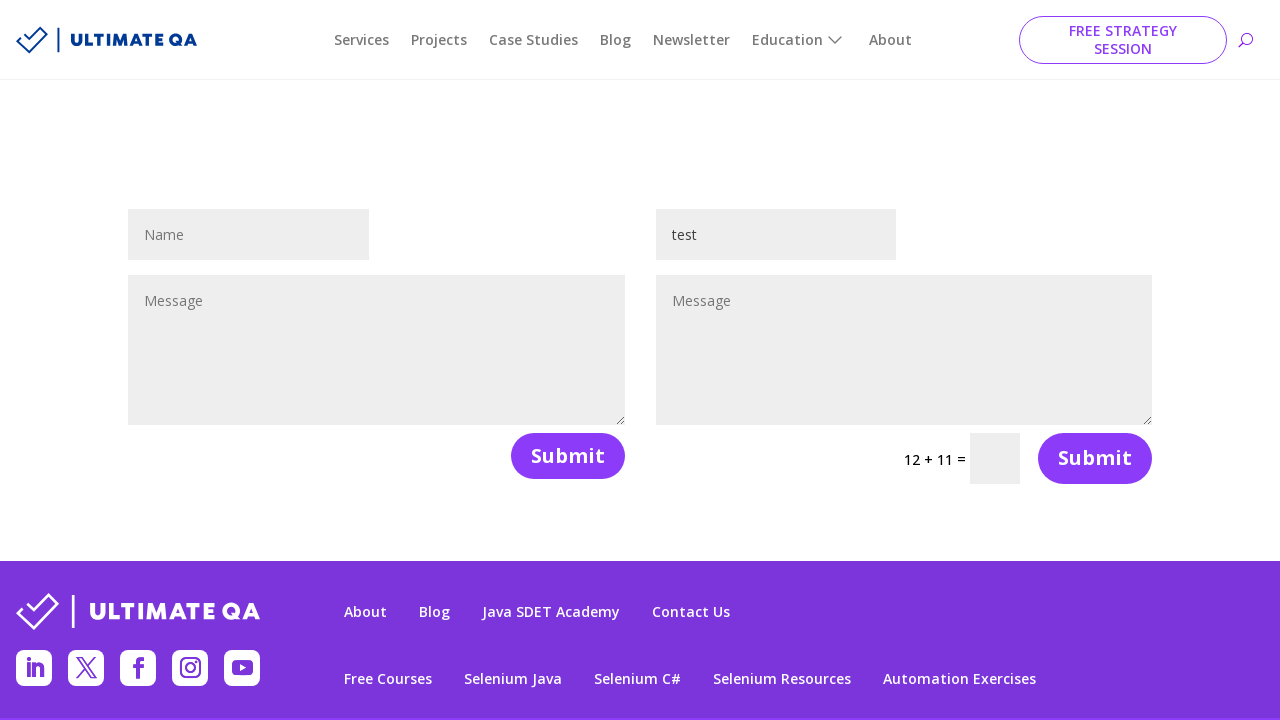

Filled message field with 'testing' on #et_pb_contact_message_1
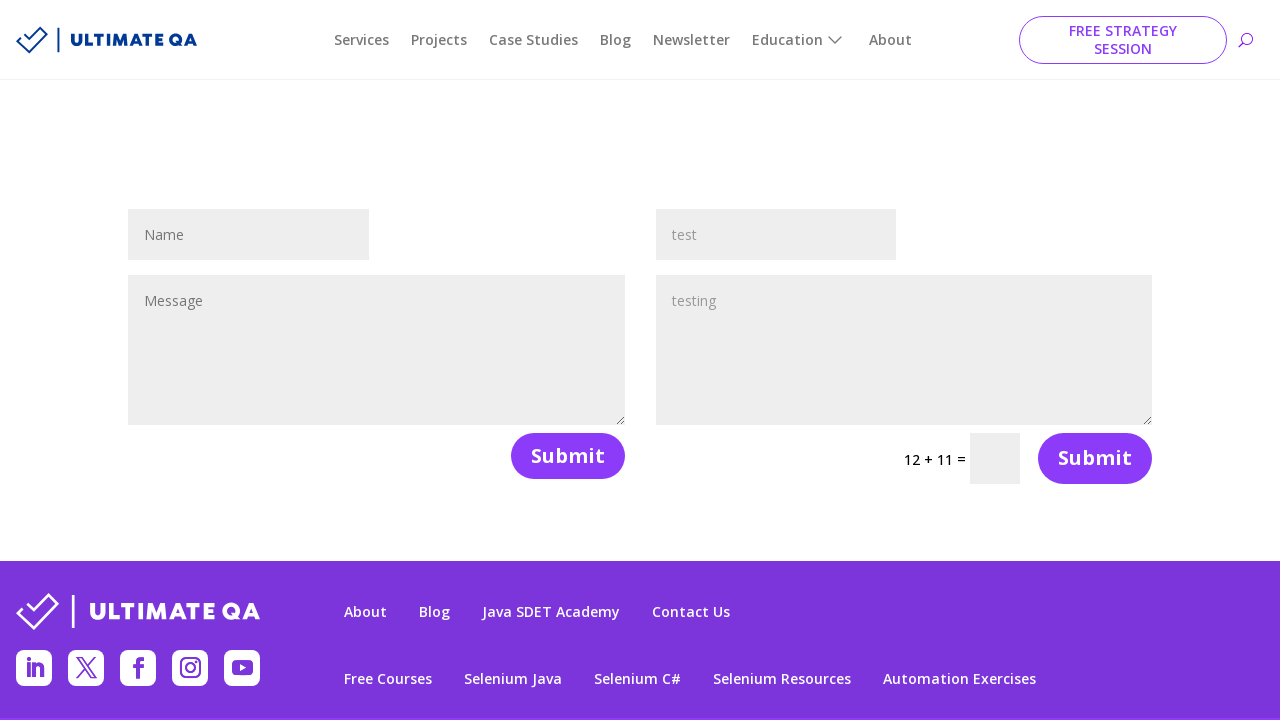

Clicked submit button to submit the contact form at (559, 456) on .et_contact_bottom_container >> nth=0
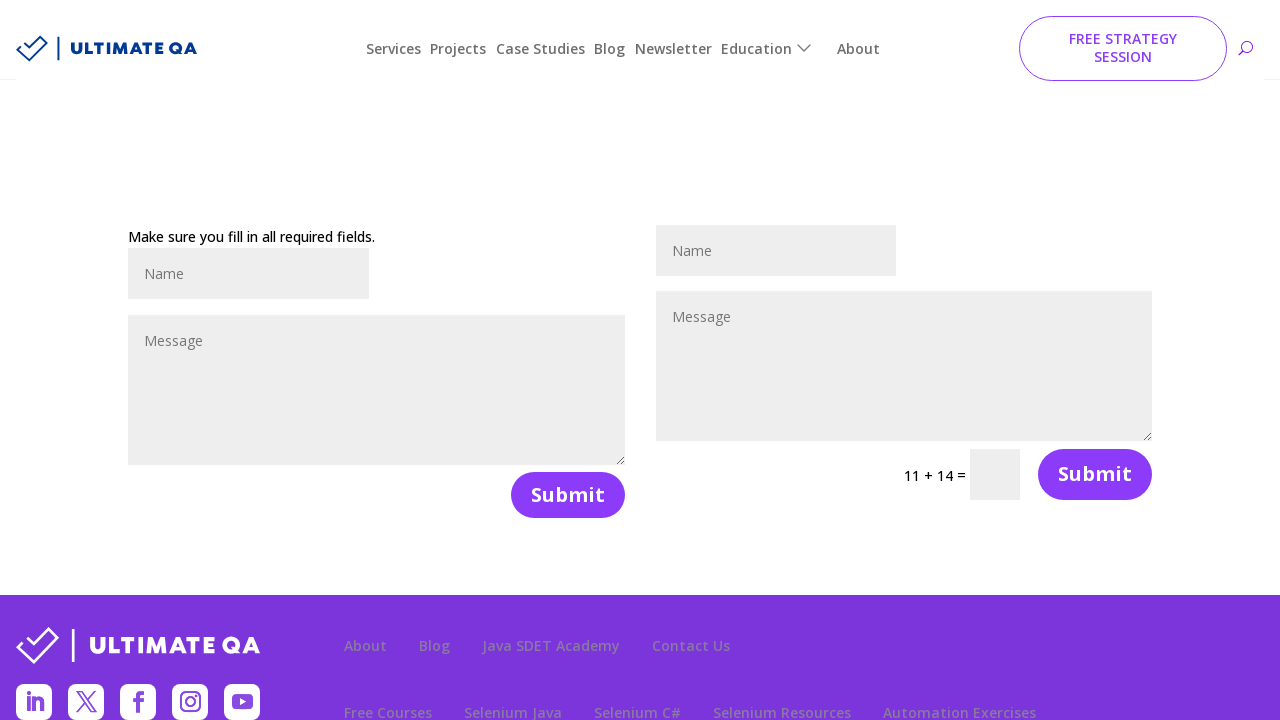

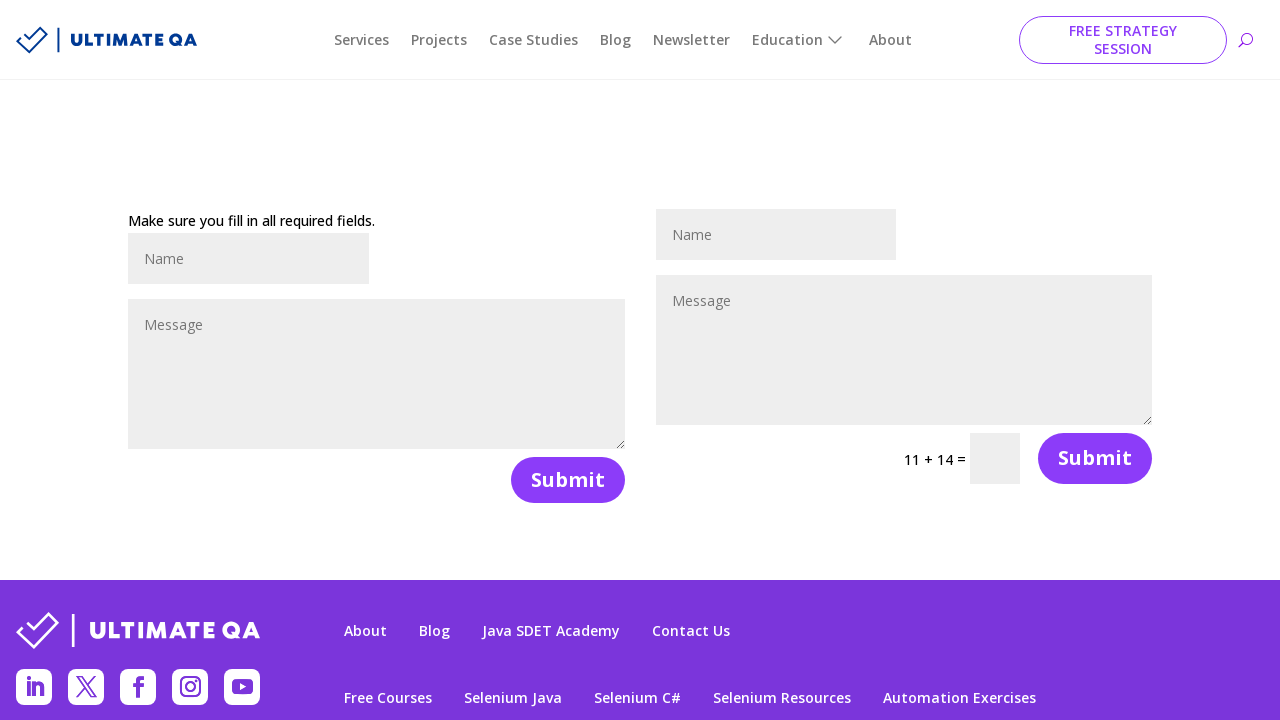